Tests XPath locator functionality by finding a text input field using multiple attribute conditions and entering text into it

Starting URL: https://www.hyrtutorials.com/p/add-padding-to-containers.html

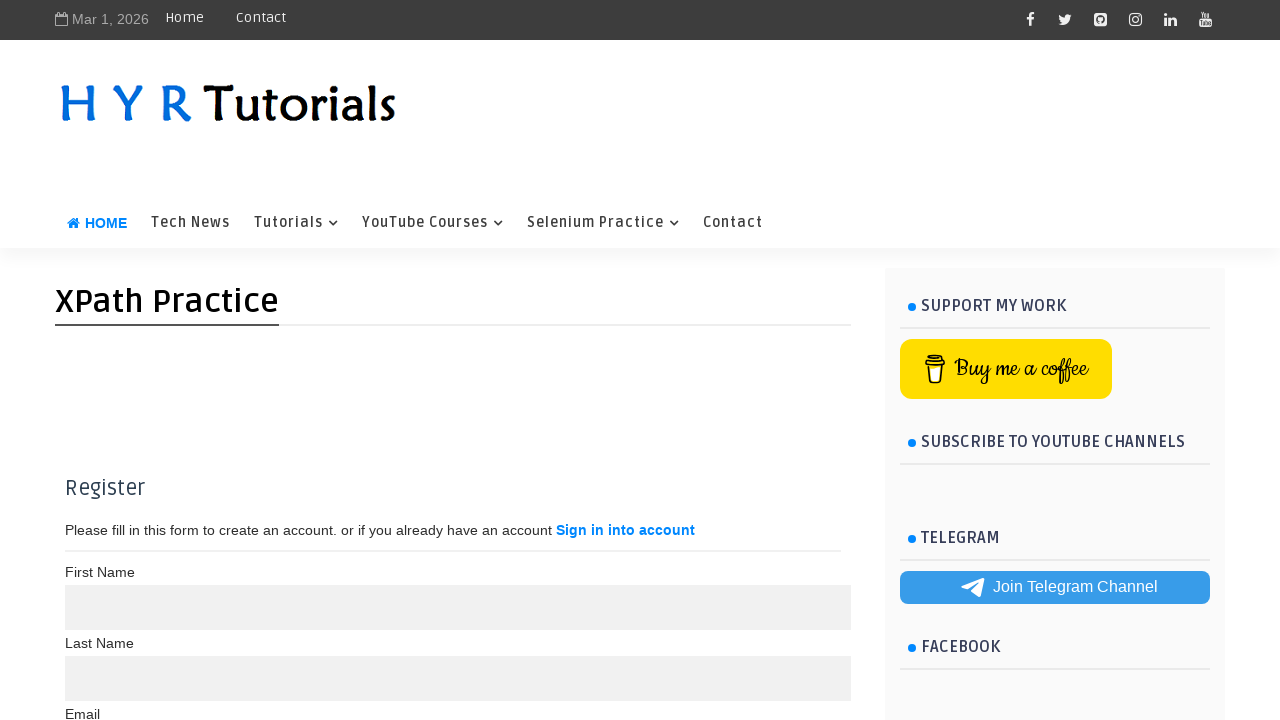

Filled second text input field with name='name' using XPath with multiple attribute conditions on //input[@name='name' and @type='text'][2]
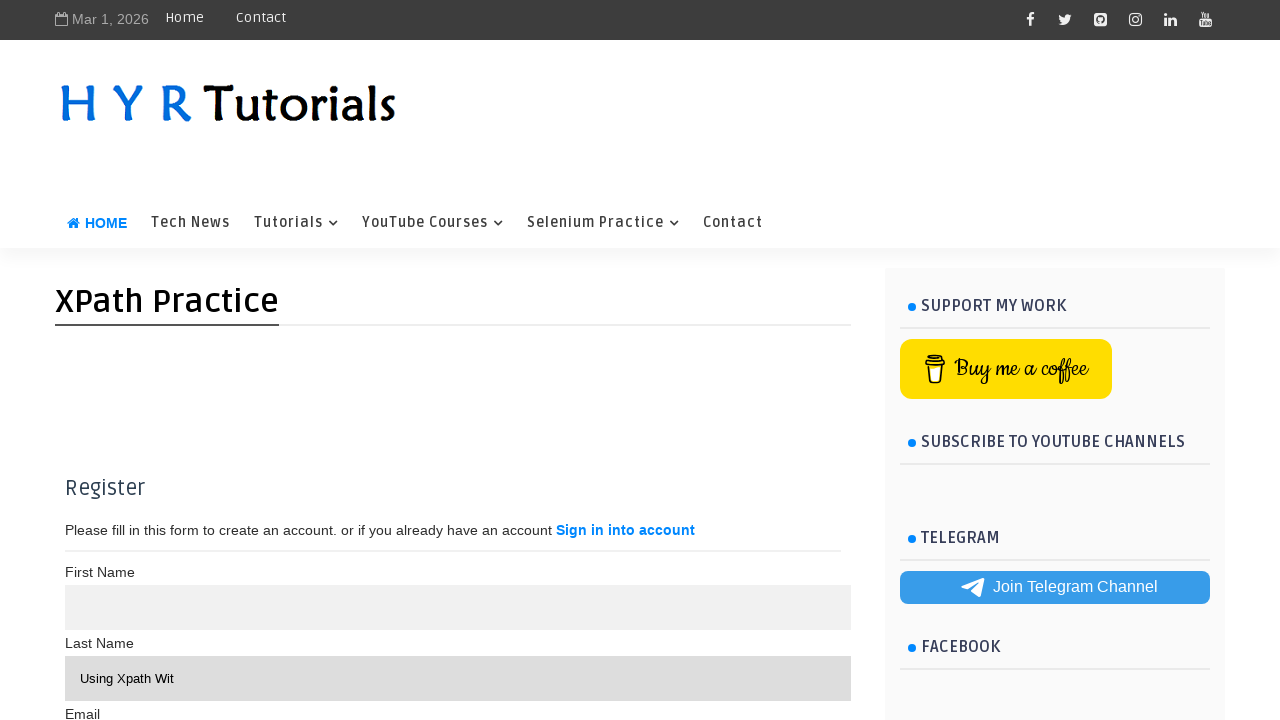

Waited 1000ms for the result to be visible
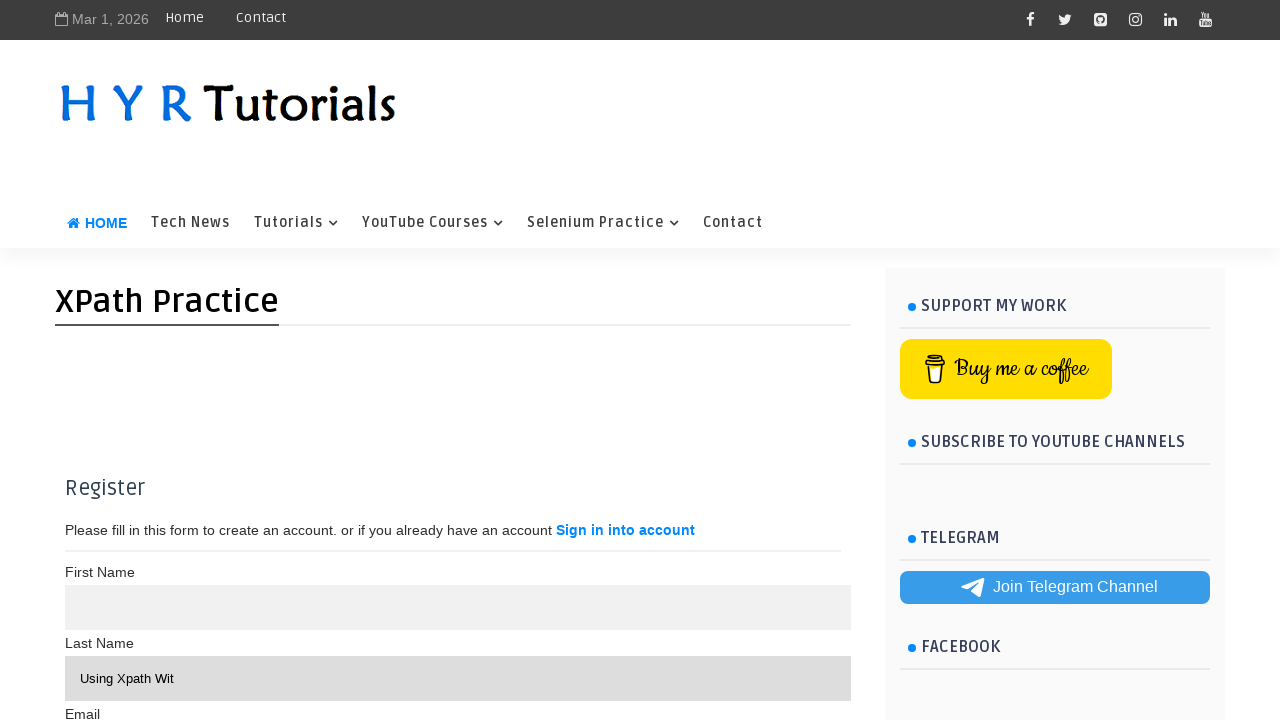

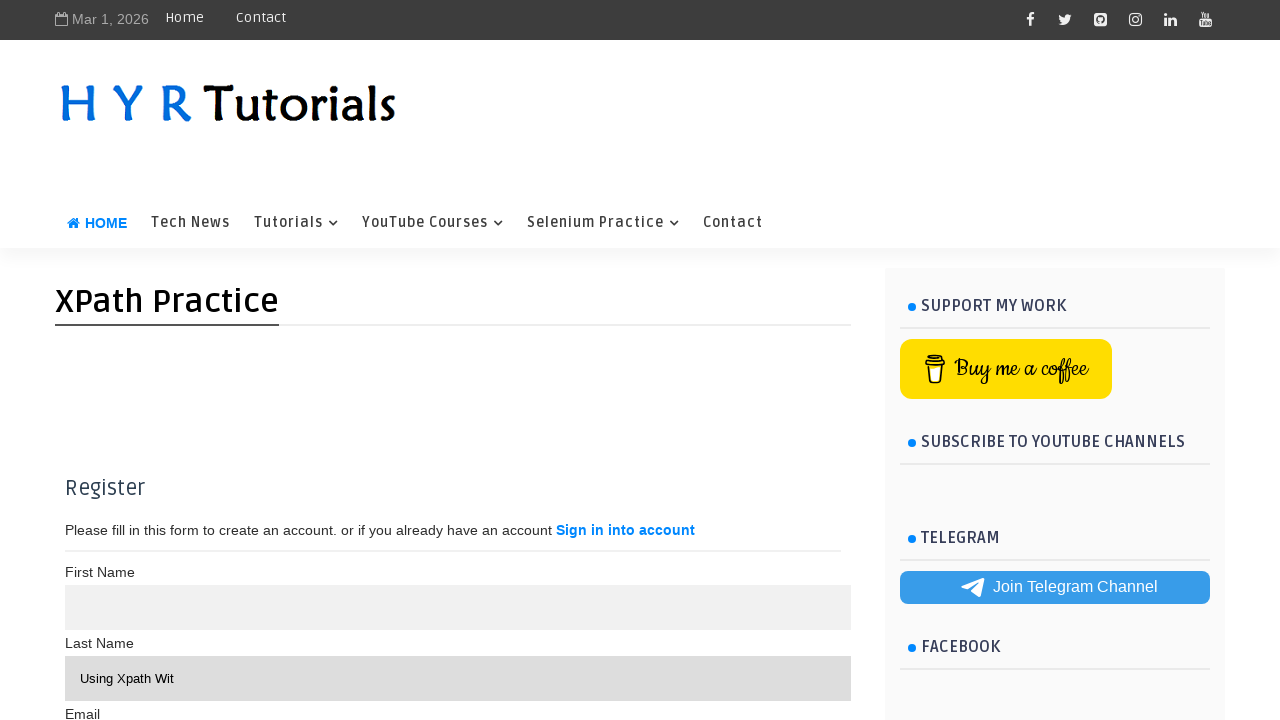